Tests navigation by clicking on lesson links and returning to homepage using role-based selectors

Starting URL: https://material.playwrightvn.com/

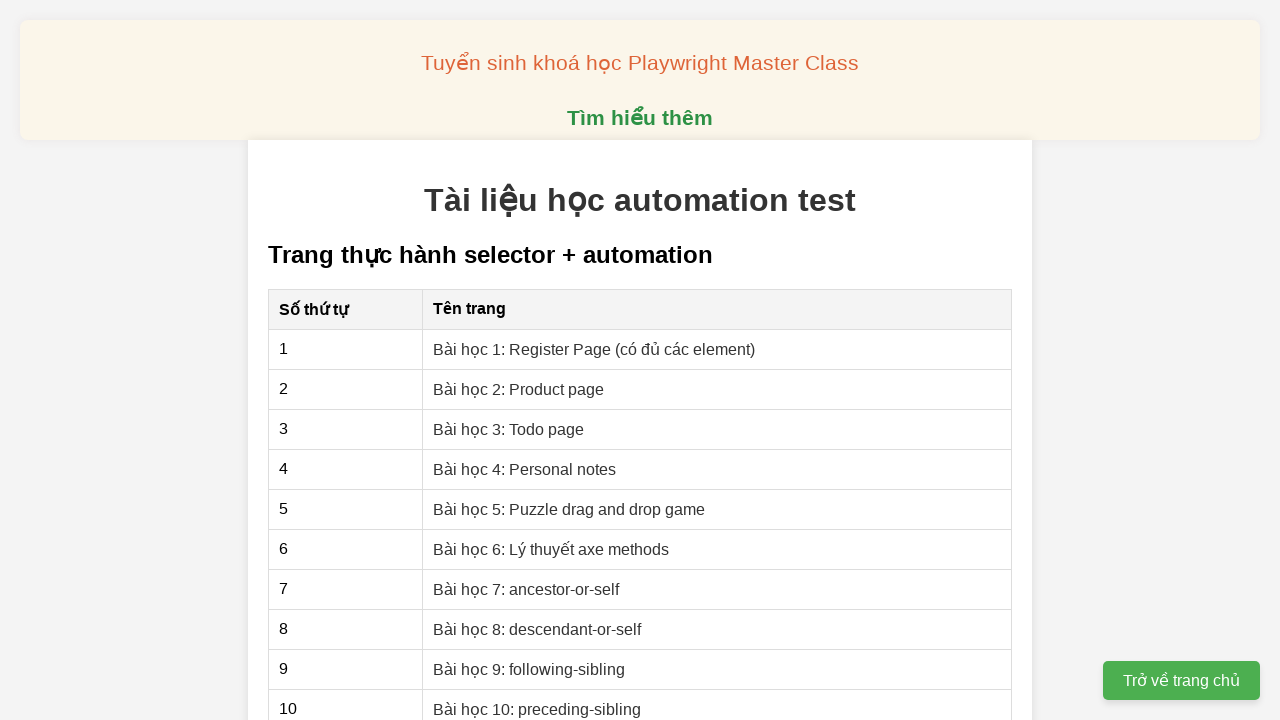

Clicked on lesson 1 link (Register Page) at (594, 349) on internal:role=link[name="Bài học 1: Register Page (c"i]
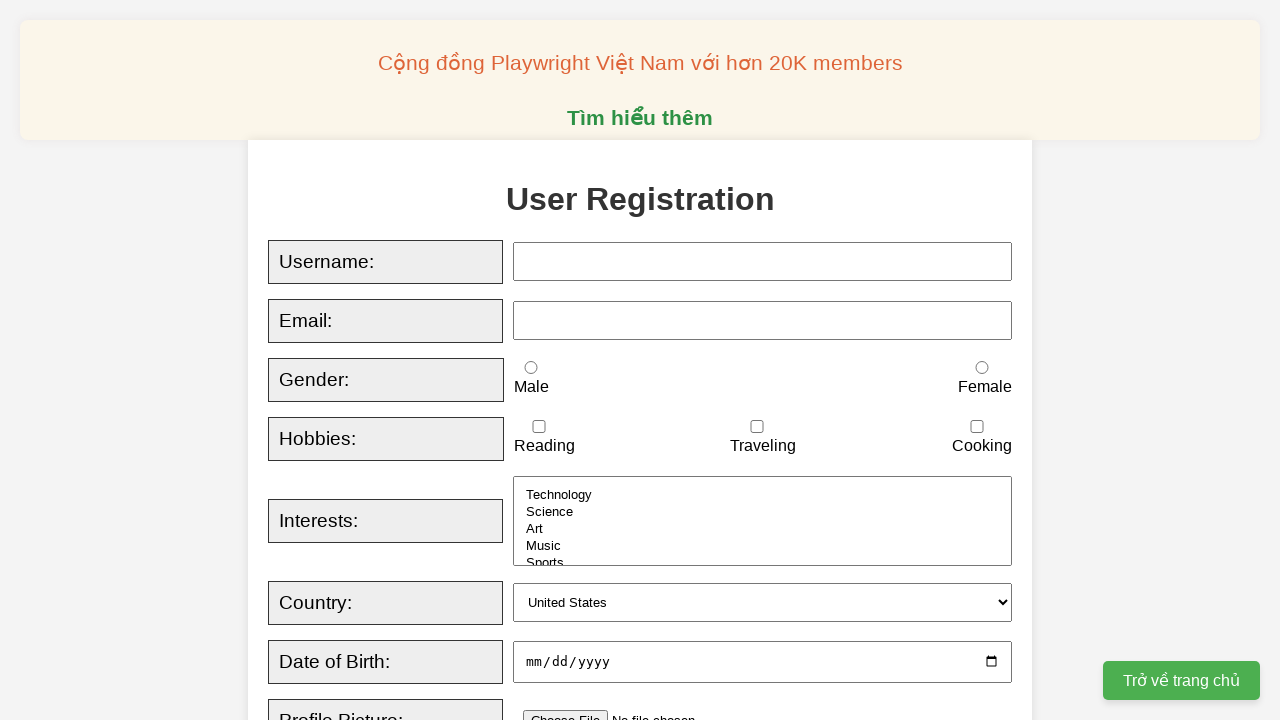

Clicked return to homepage link at (1182, 680) on internal:role=link[name="Trở về trang chủ"i]
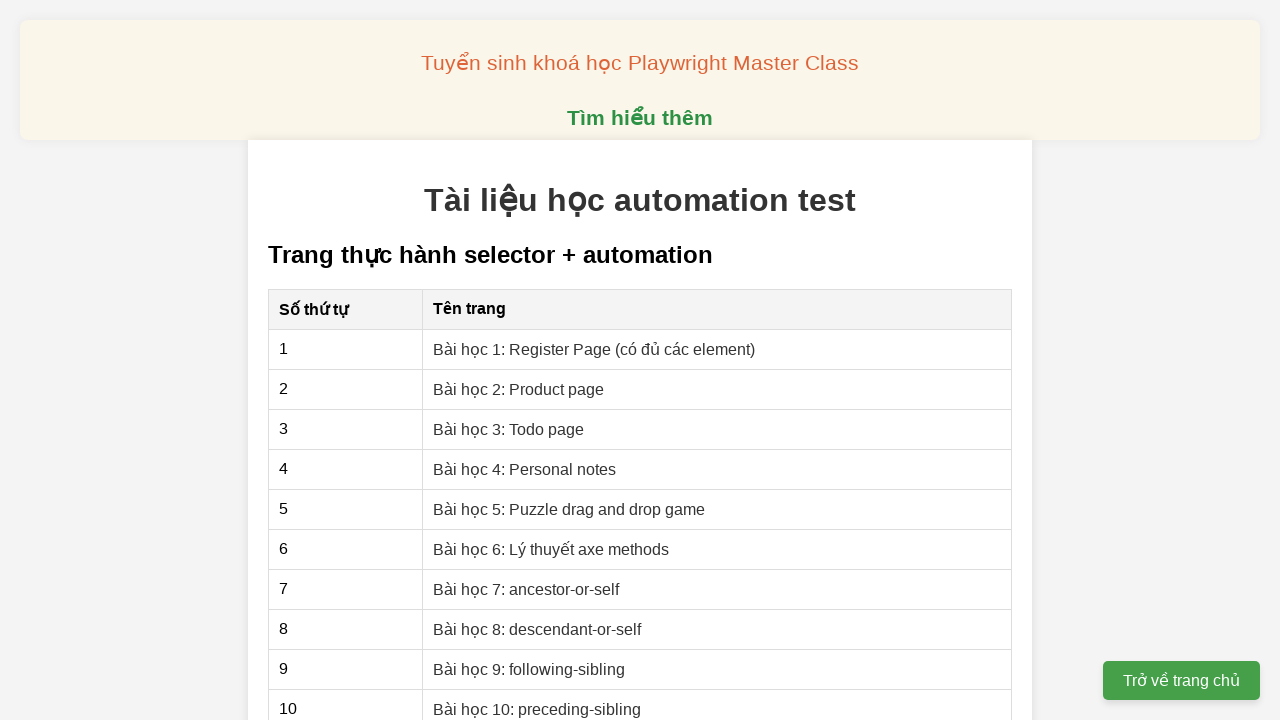

Clicked on lesson 2 link (Product page) at (519, 389) on internal:role=link[name="Bài học 2: Product page"i]
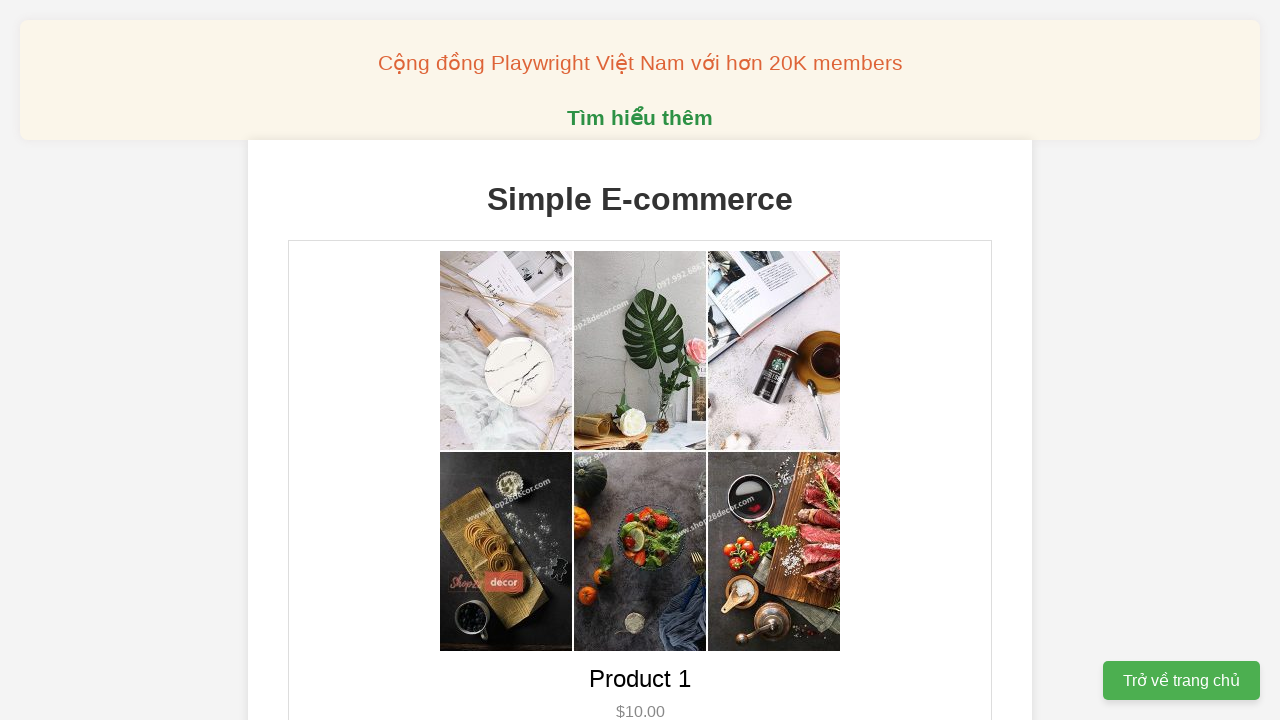

Clicked return to homepage link at (1182, 680) on internal:role=link[name="Trở về trang chủ"i]
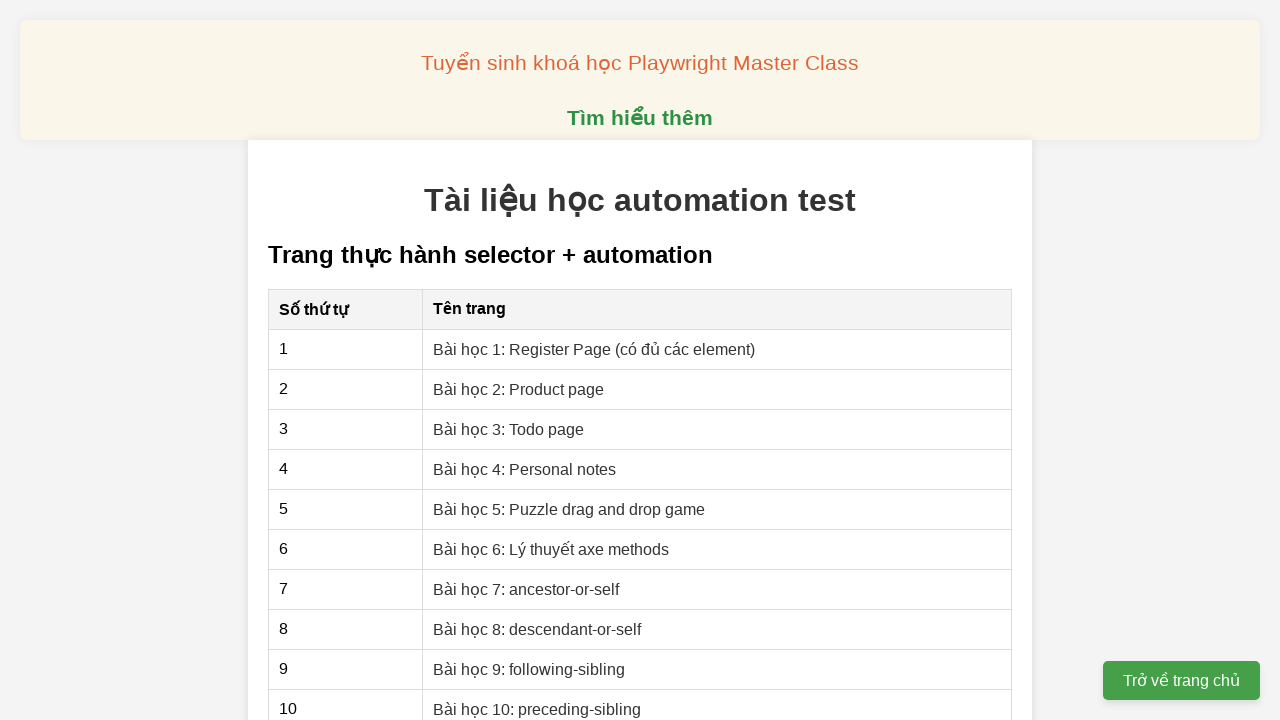

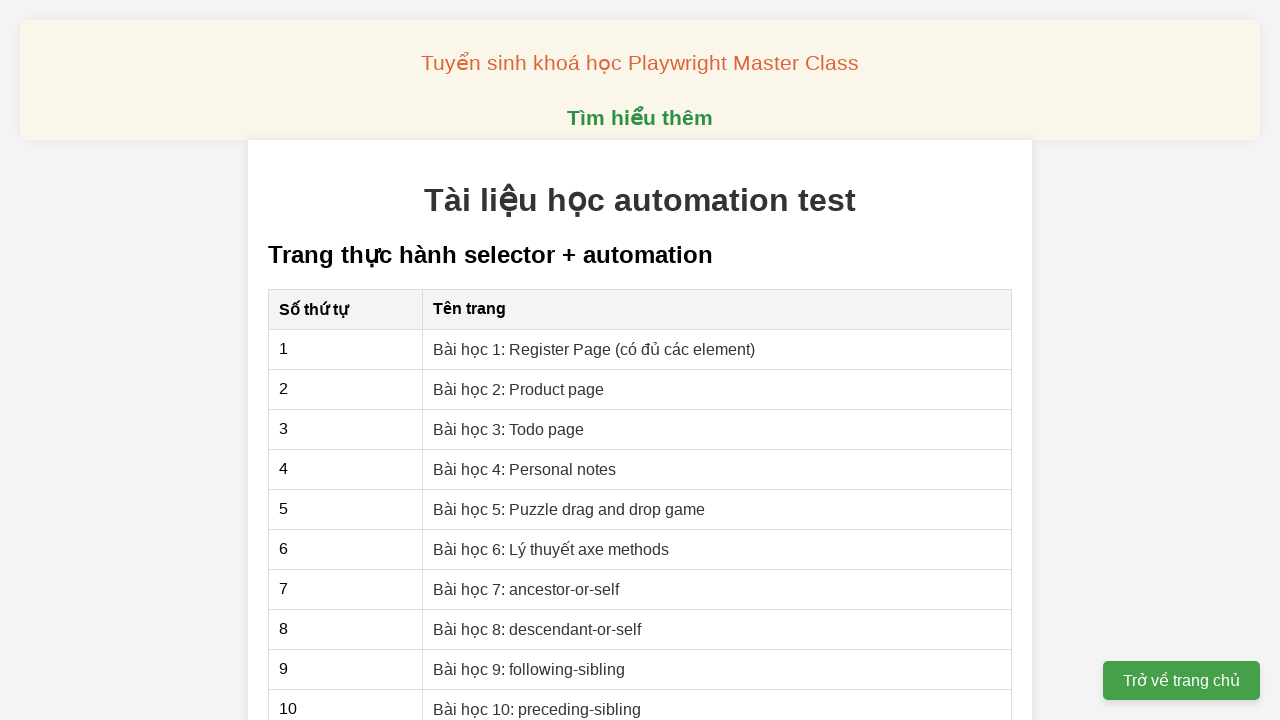